Tests contact form by filling in first name, last name, email, and message fields, then executing JavaScript to click reset and submit buttons

Starting URL: https://www.automationtesting.co.uk/contactForm.html

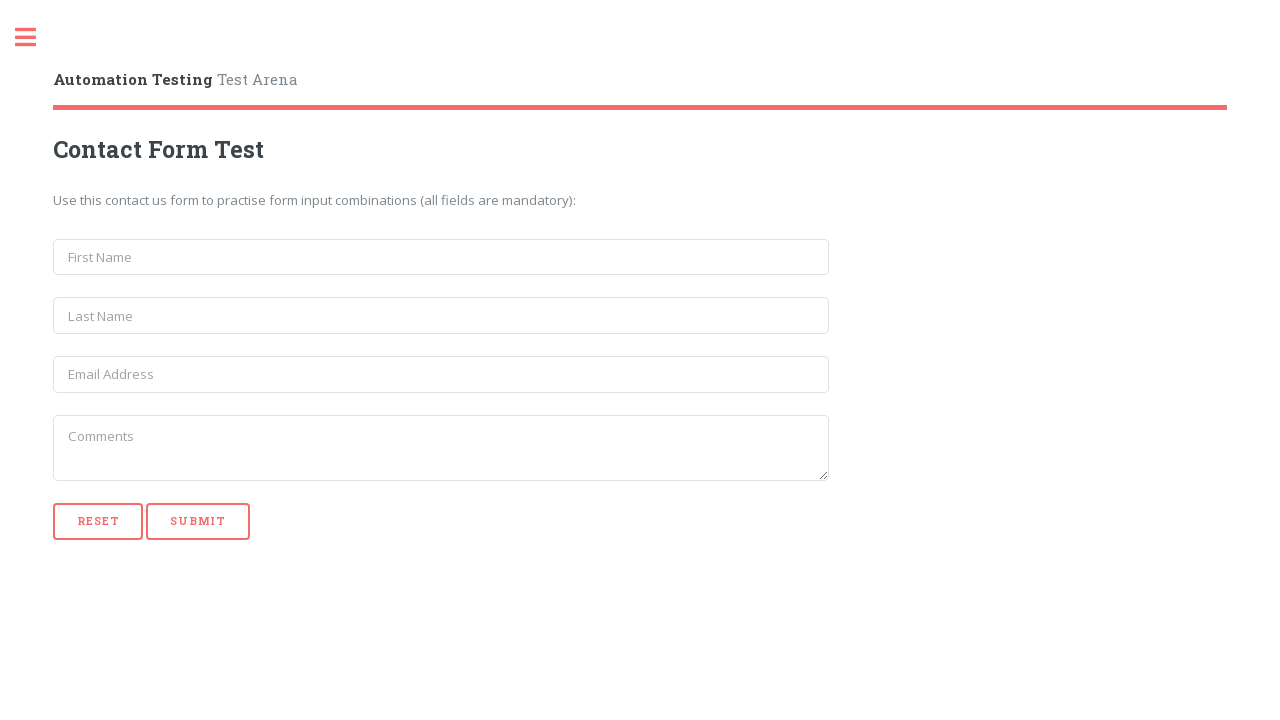

Filled first name field with 'John' on input[name='first_name']
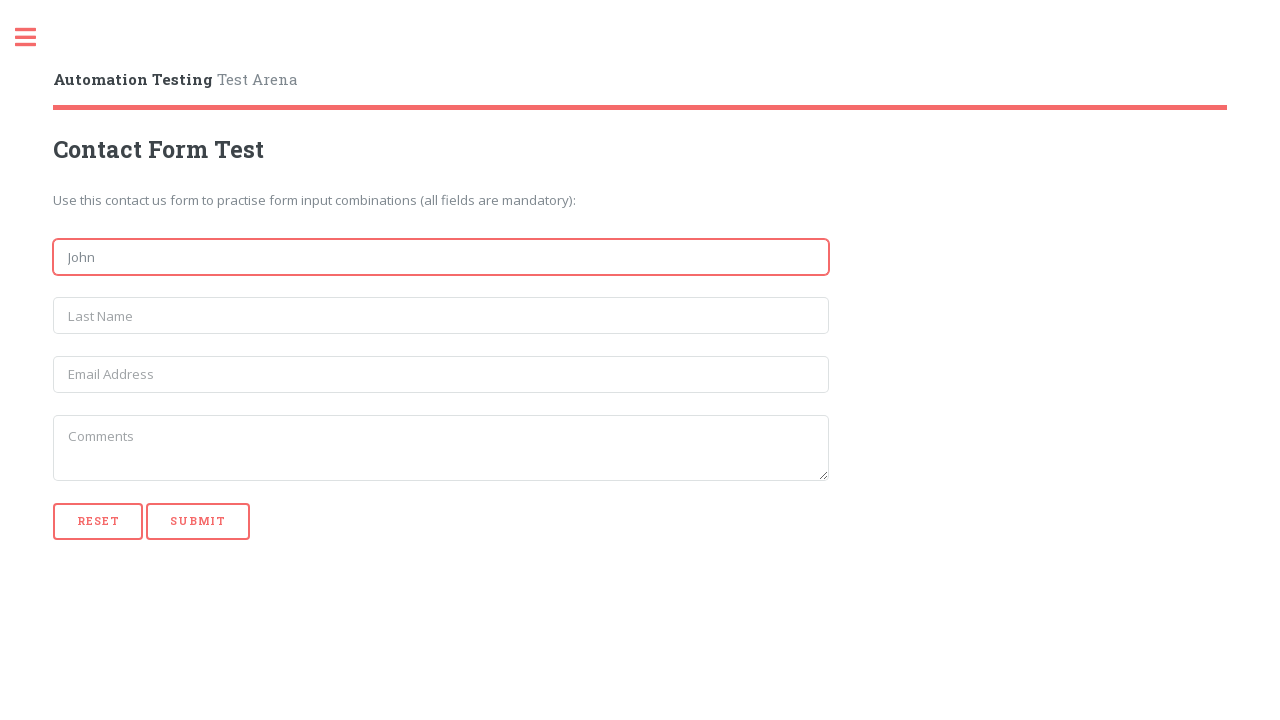

Filled last name field with 'Smith' on input[name='last_name']
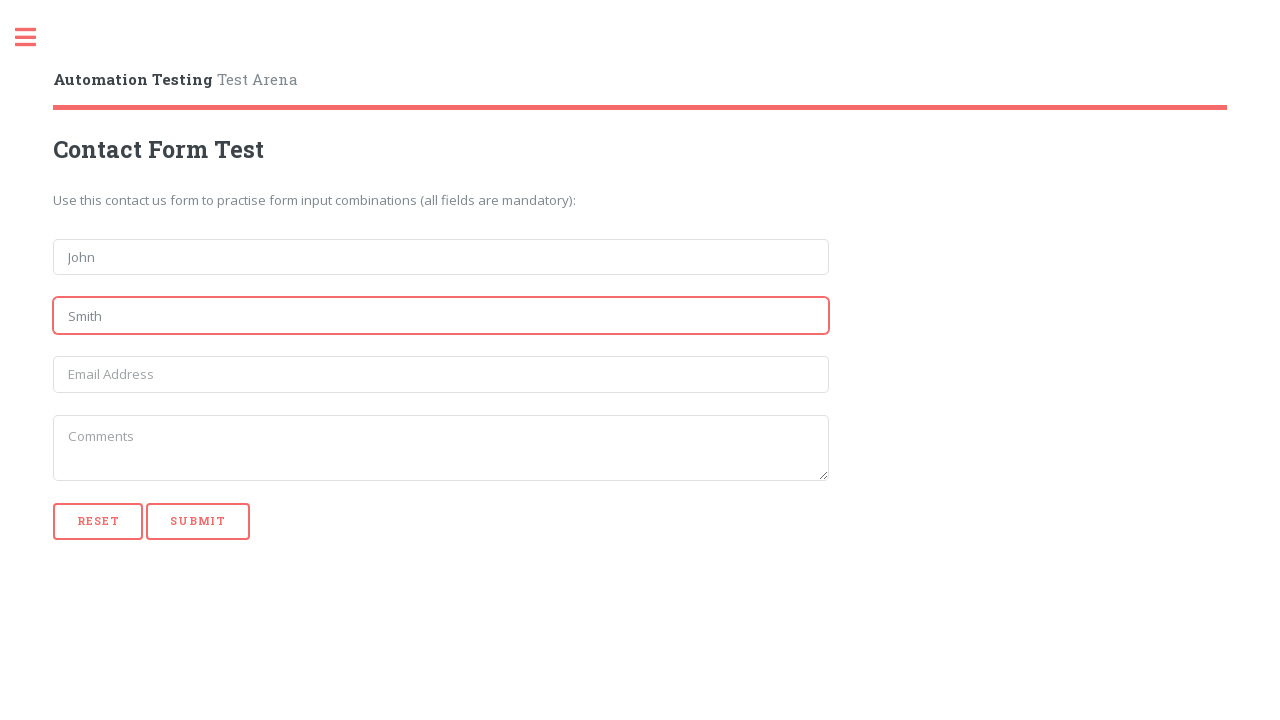

Filled email field with 'johnsmith@test.com' on input[name='email']
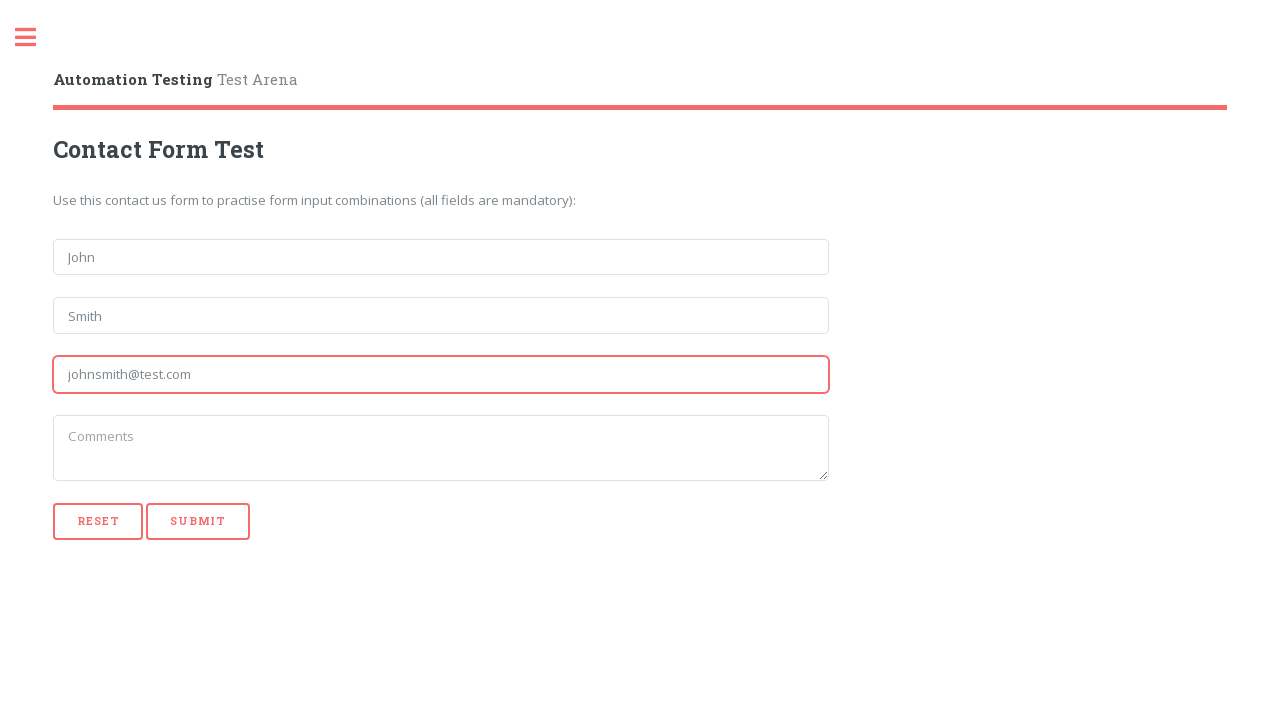

Filled message field with 'This is a message.' on textarea[name='message']
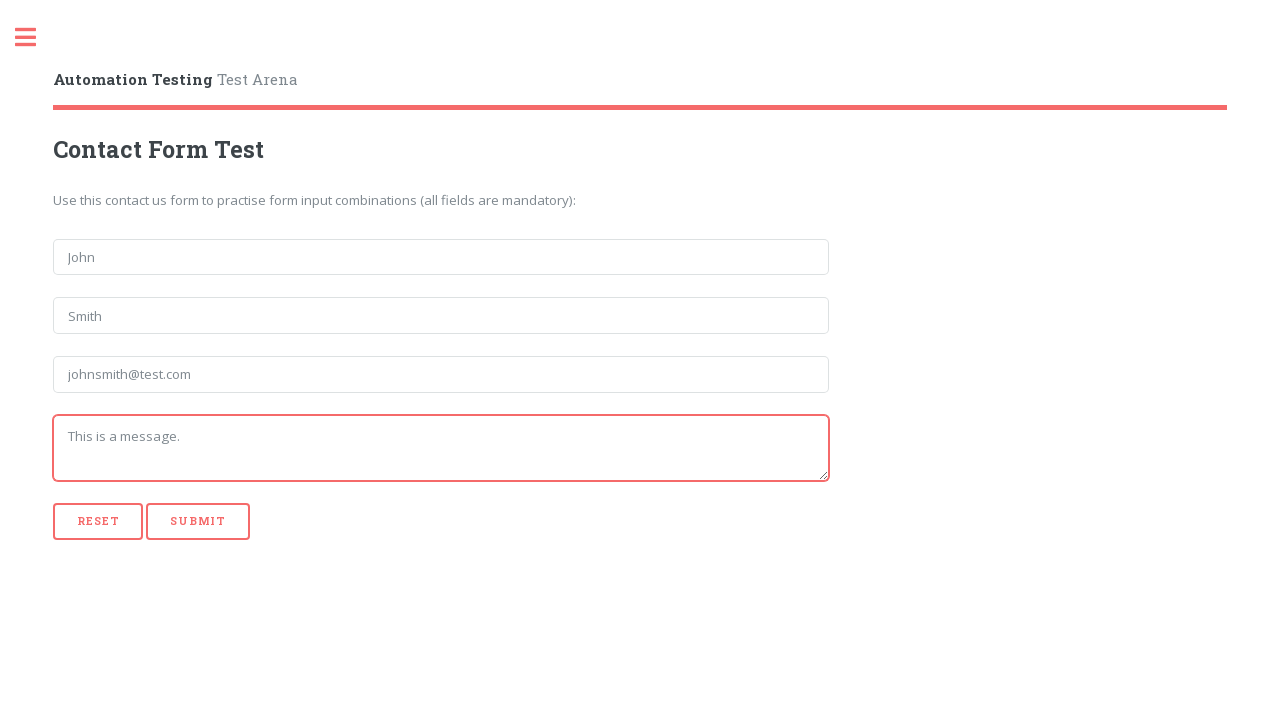

Executed JavaScript to click reset button
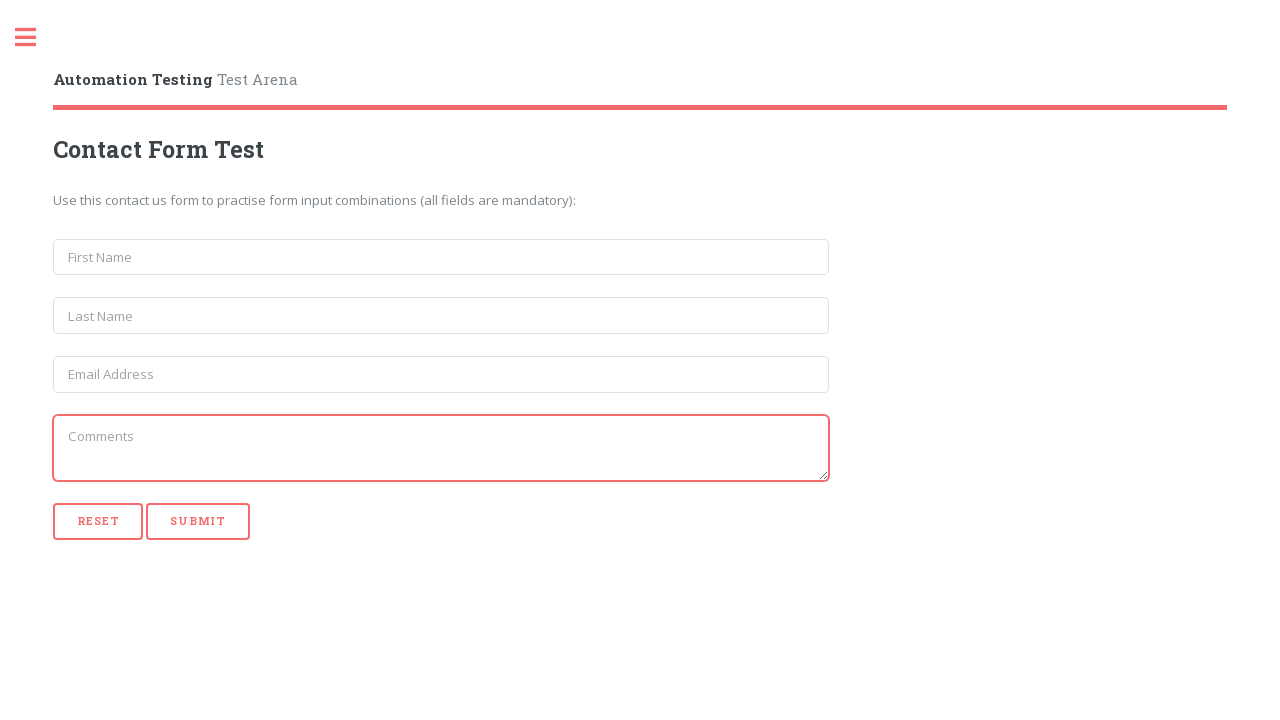

Executed JavaScript to click submit button
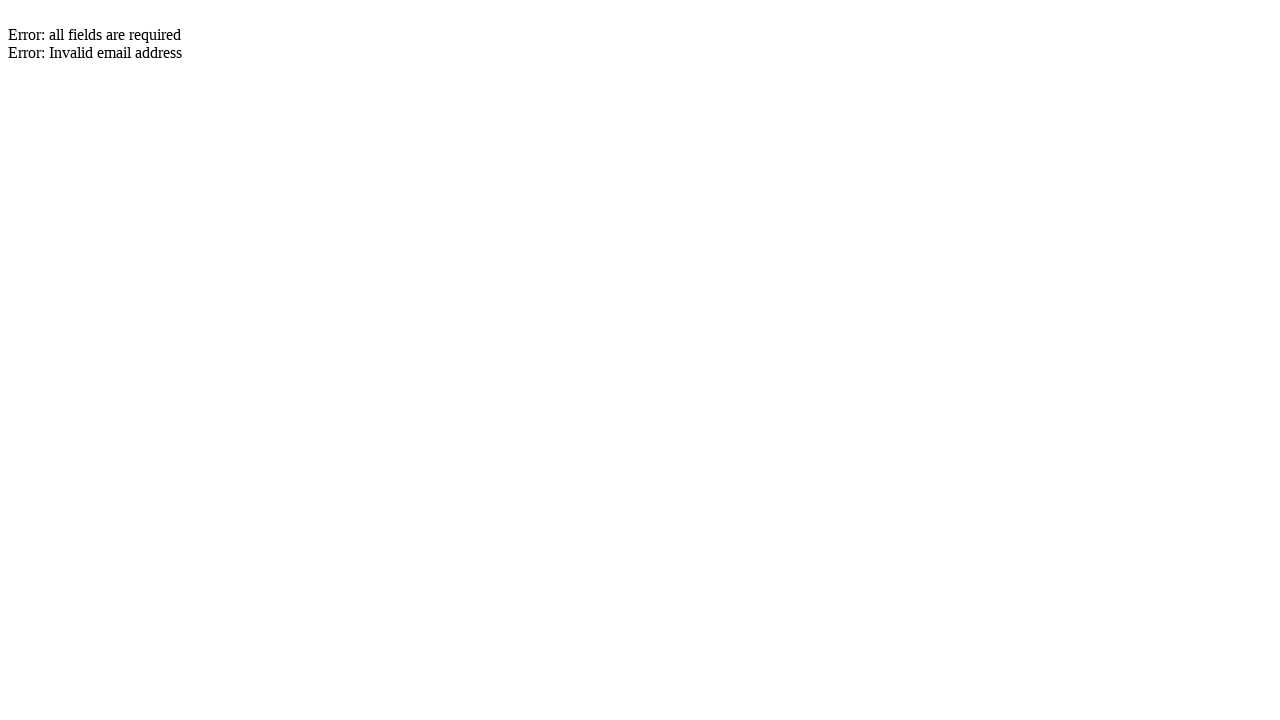

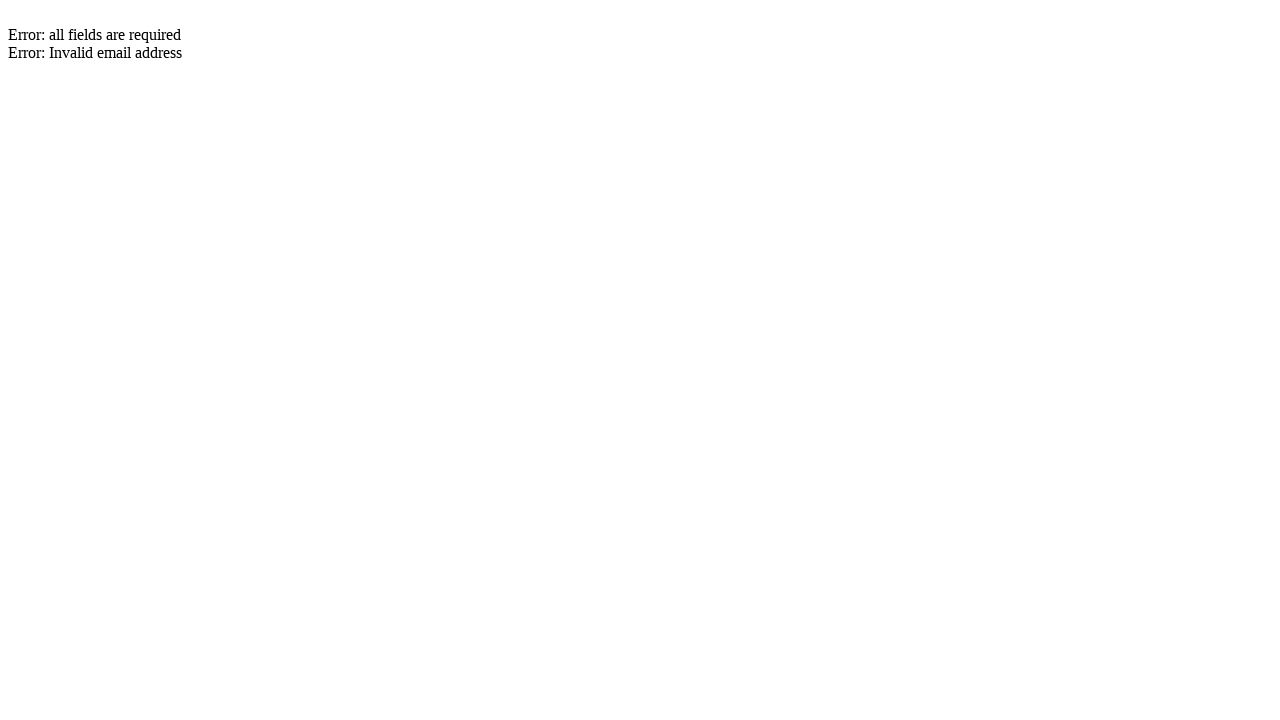